Tests double-click functionality by performing a double-click on a button element

Starting URL: https://testautomationpractice.blogspot.com/

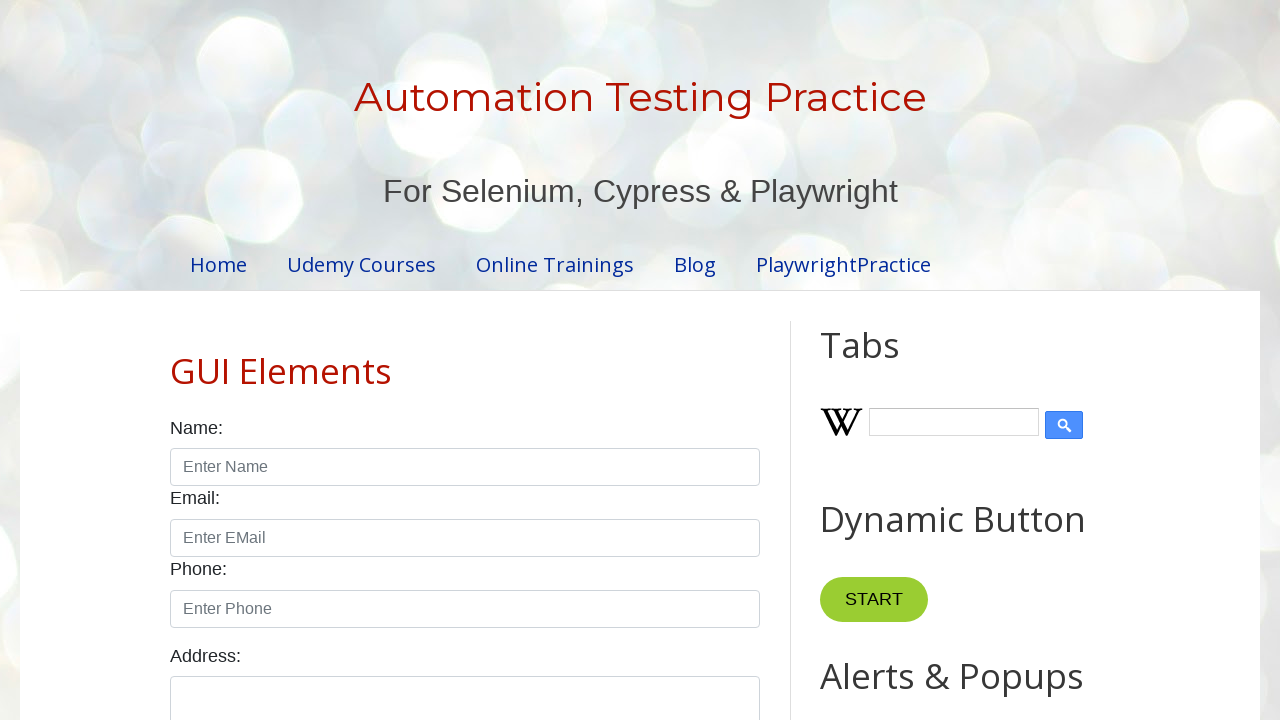

Navigated to test automation practice website
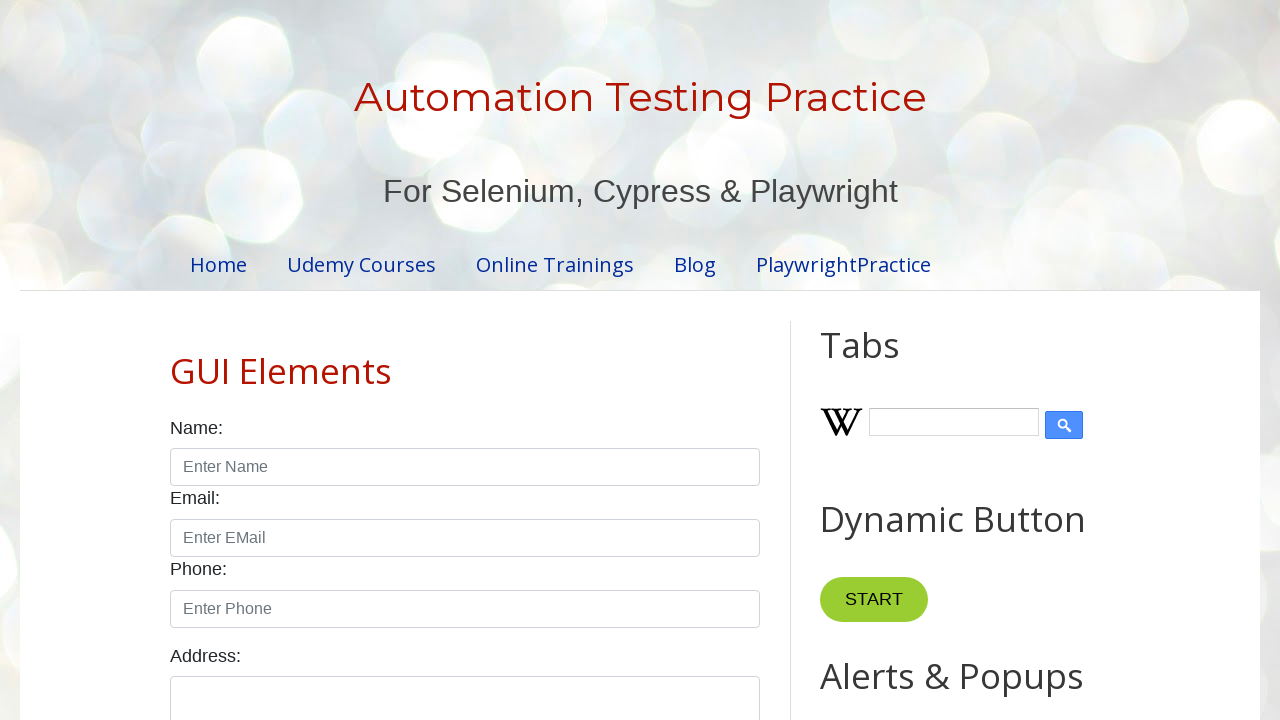

Double-clicked the button element in HTML10 section at (885, 360) on #HTML10 button
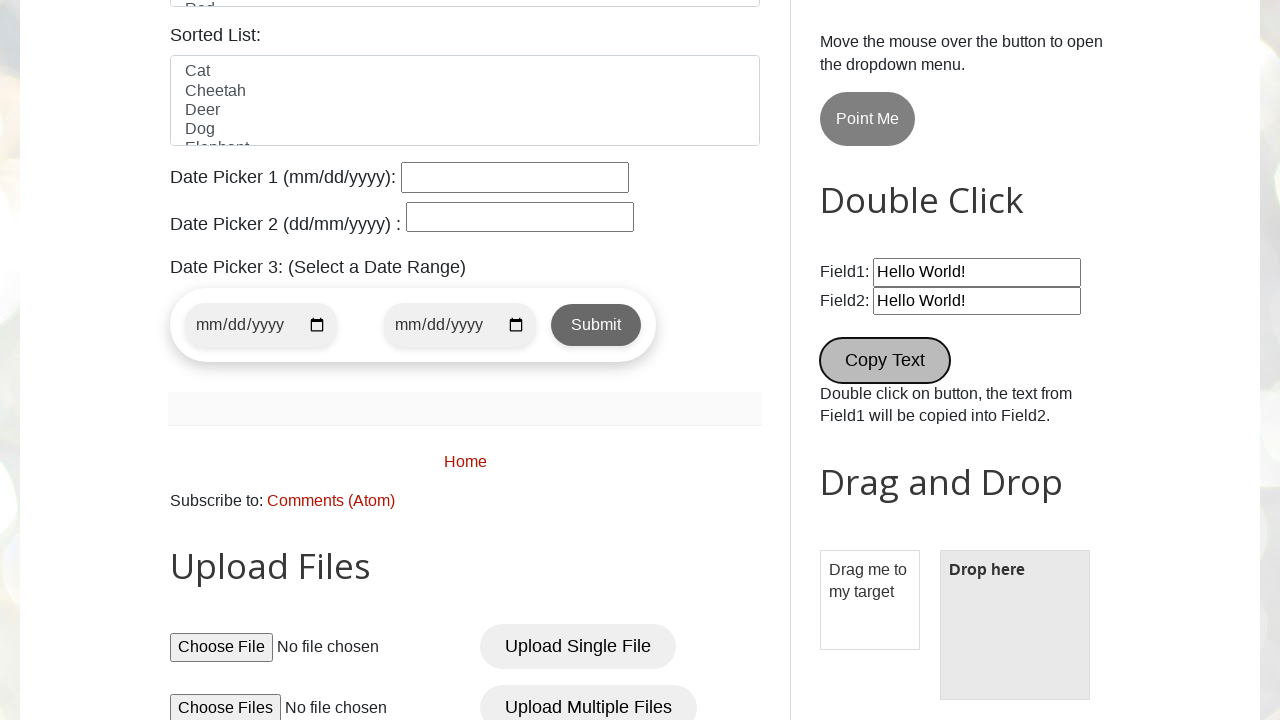

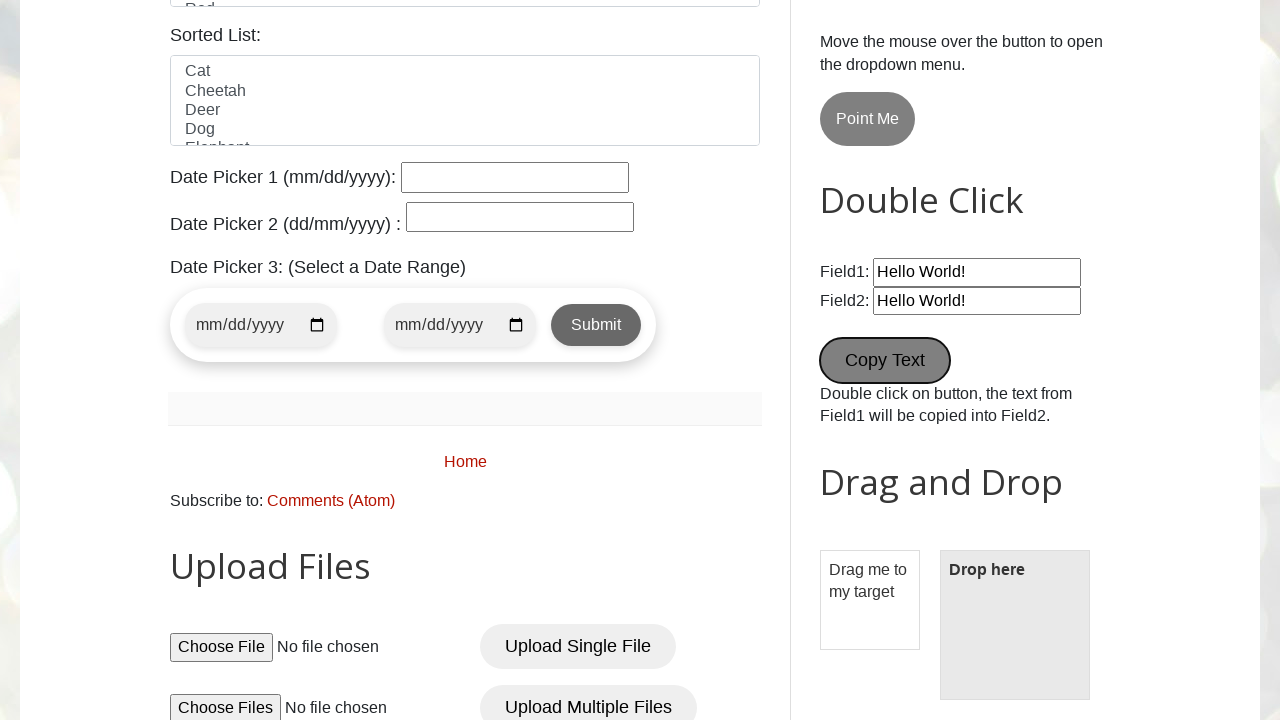